Tests radio button and checkbox interactions on a math page by verifying default selection states and clicking on robot-related form elements

Starting URL: https://suninjuly.github.io/math.html

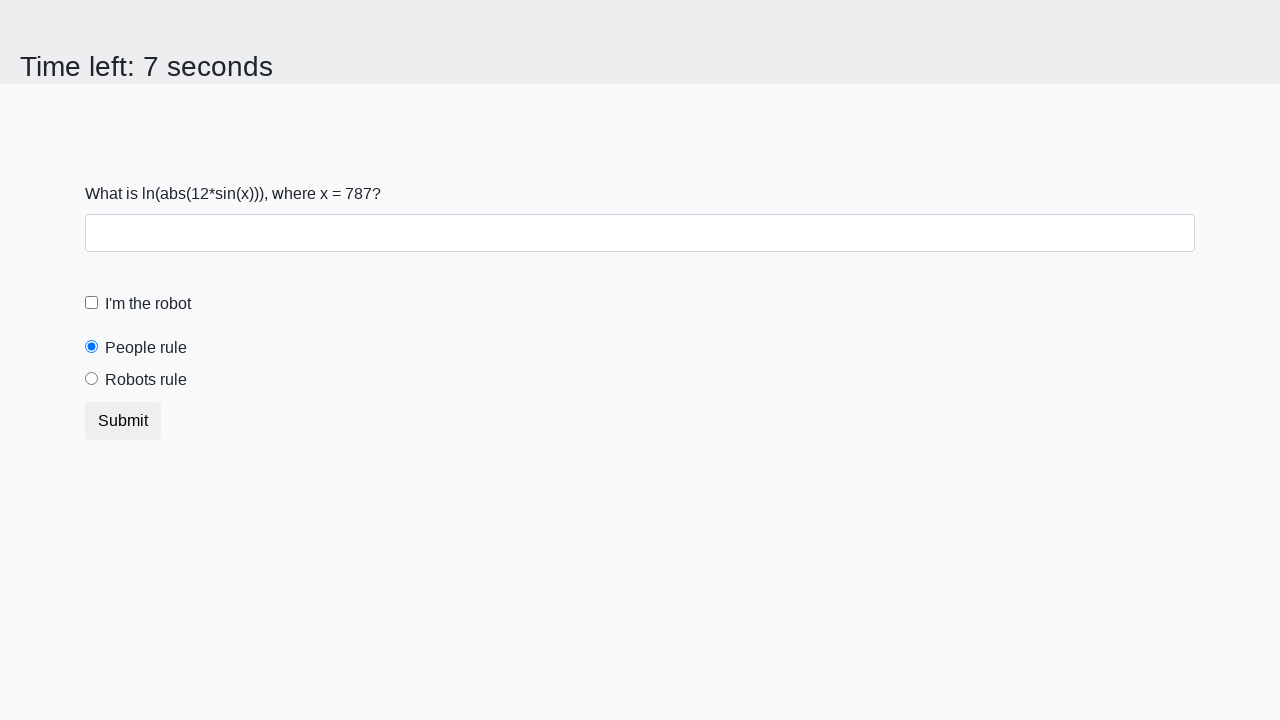

Navigated to math form page
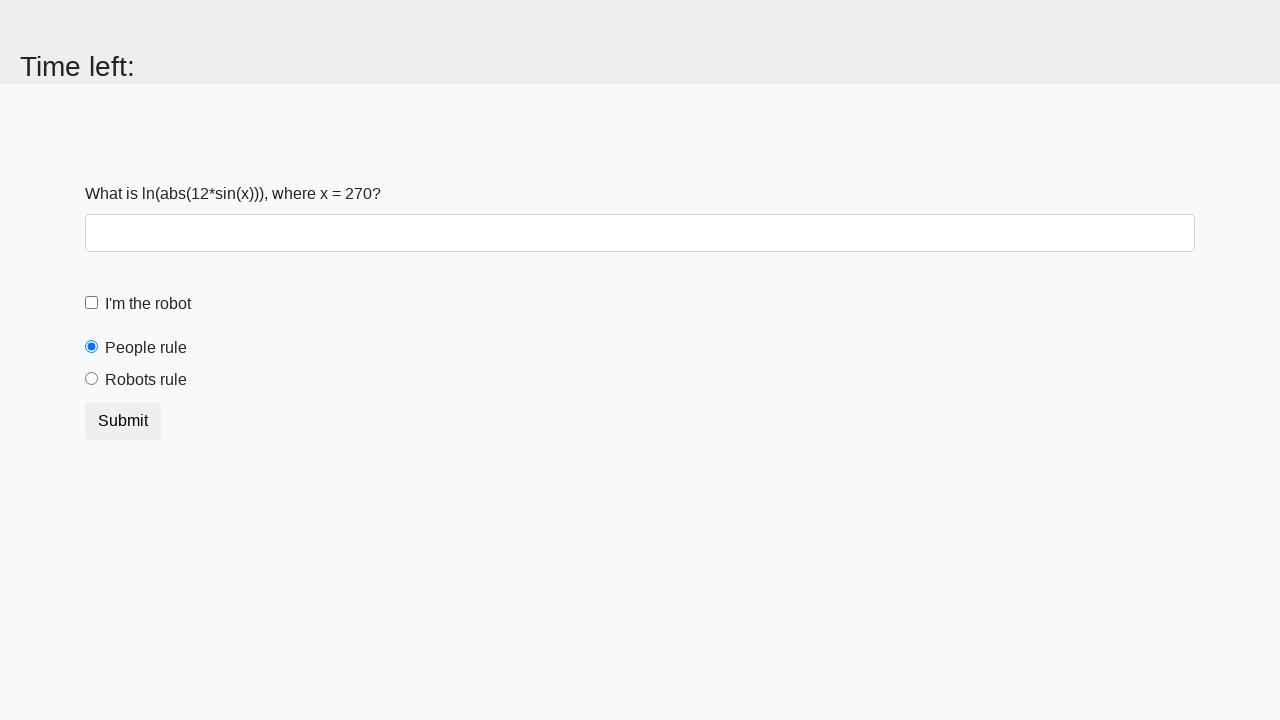

Located people radio button element
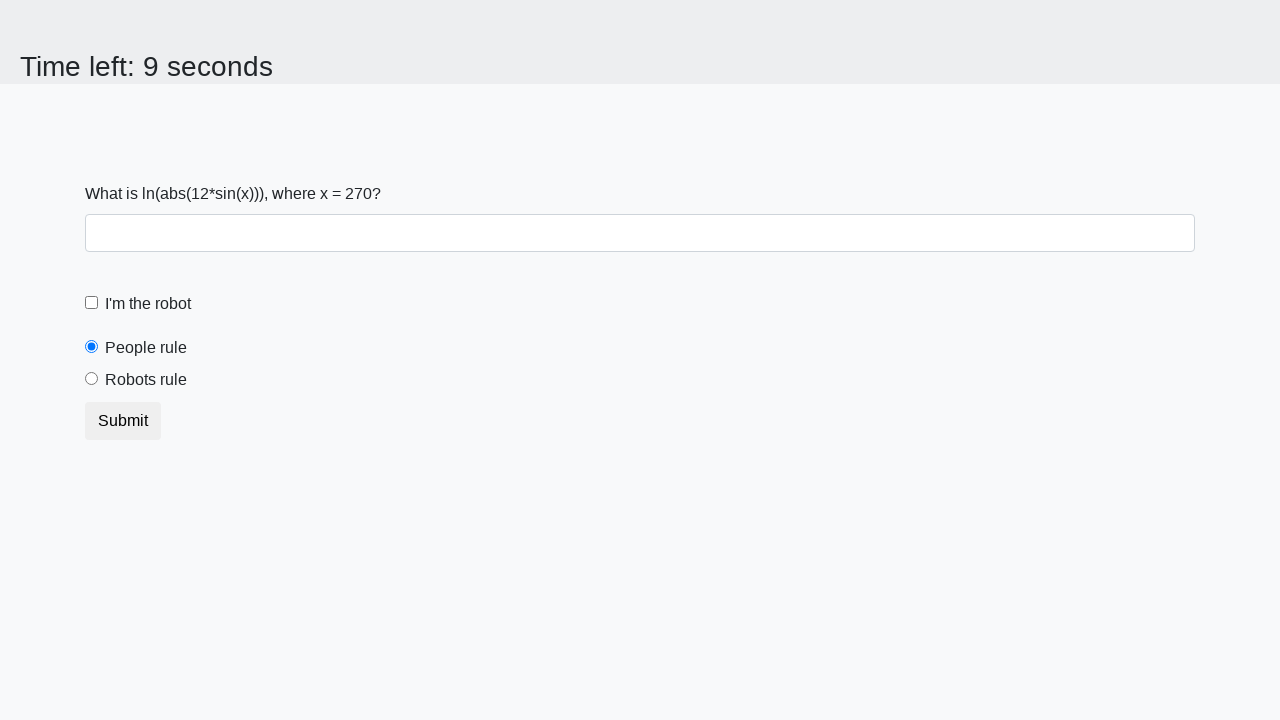

Verified people radio button is selected by default
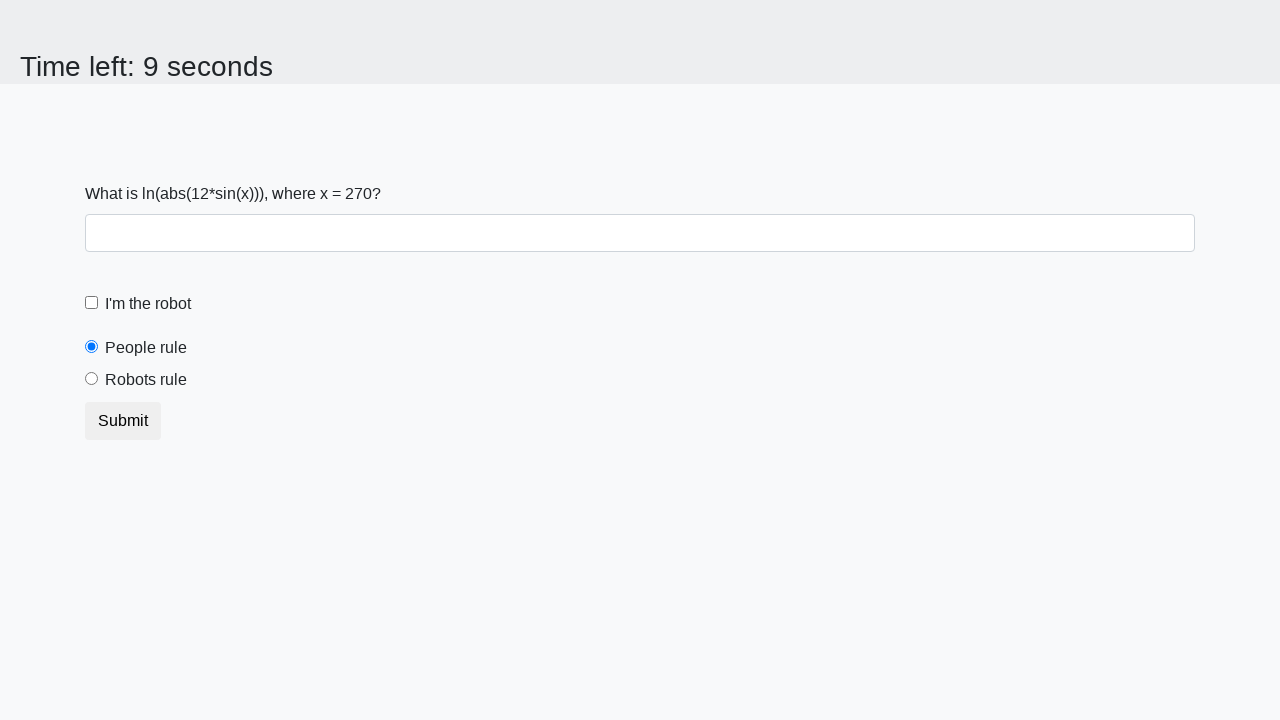

Located robots radio button element
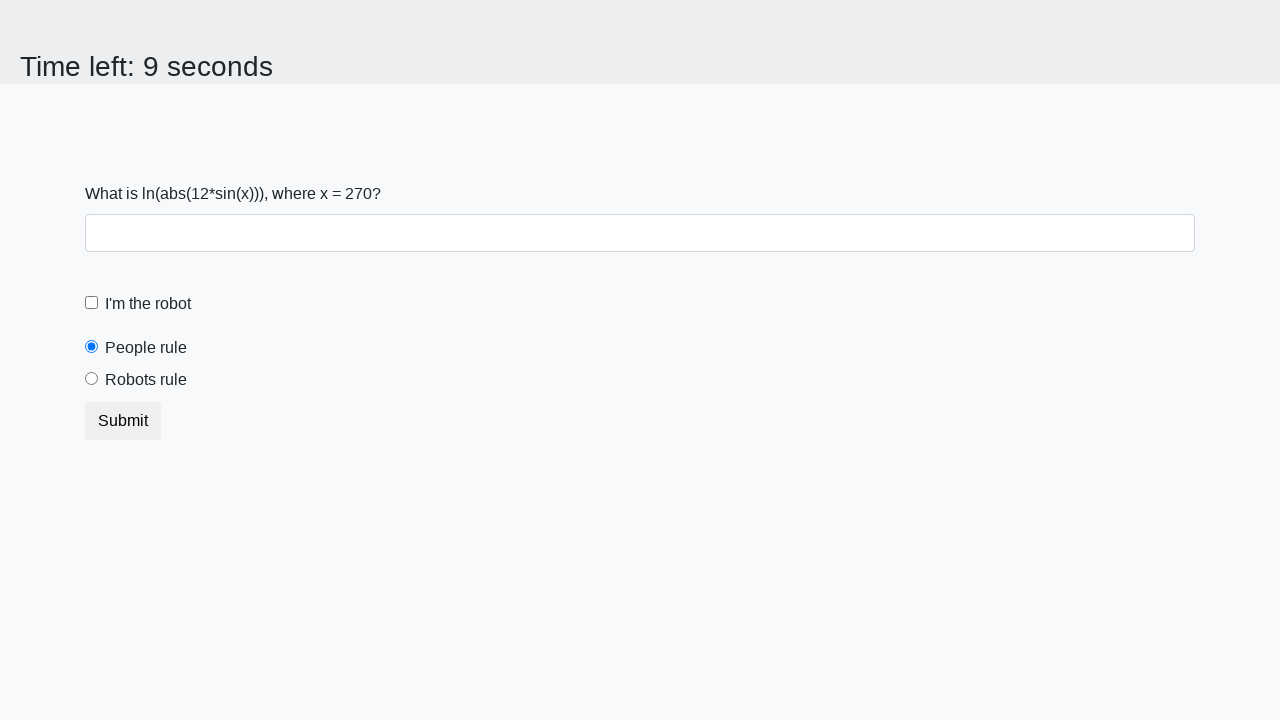

Verified robots radio button is not selected by default
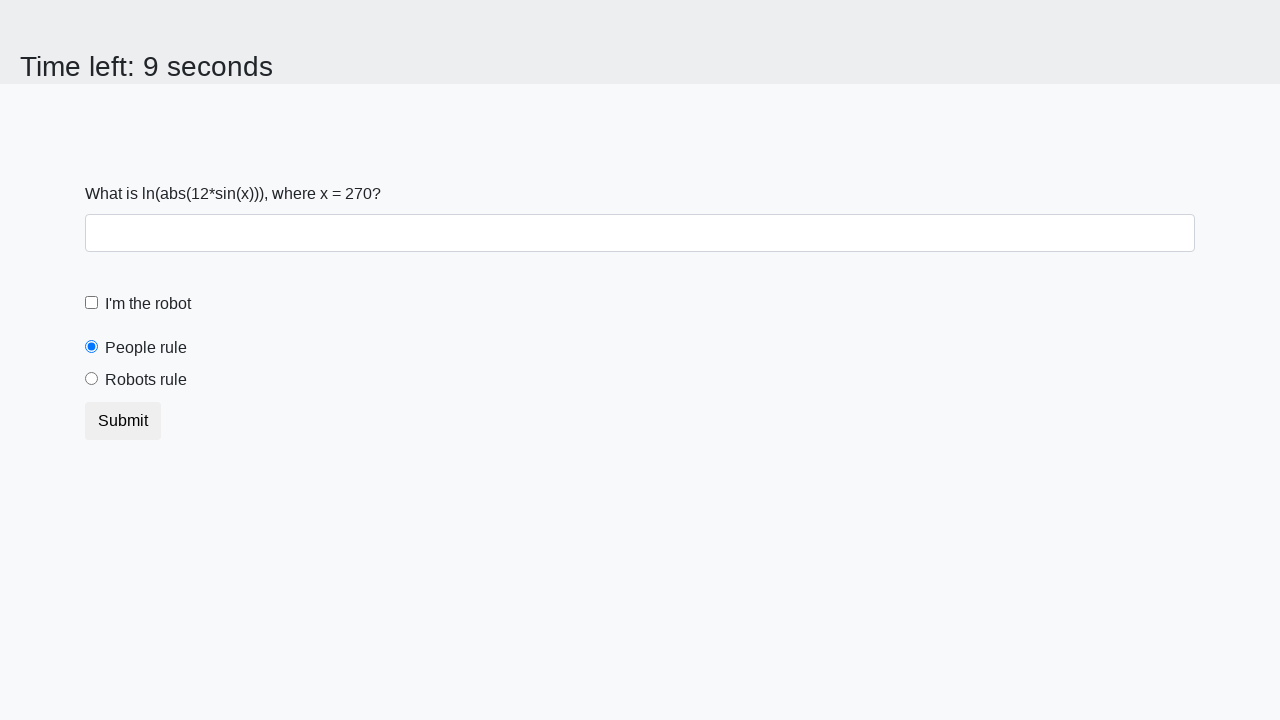

Clicked robots radio button at (92, 379) on [value='robots']
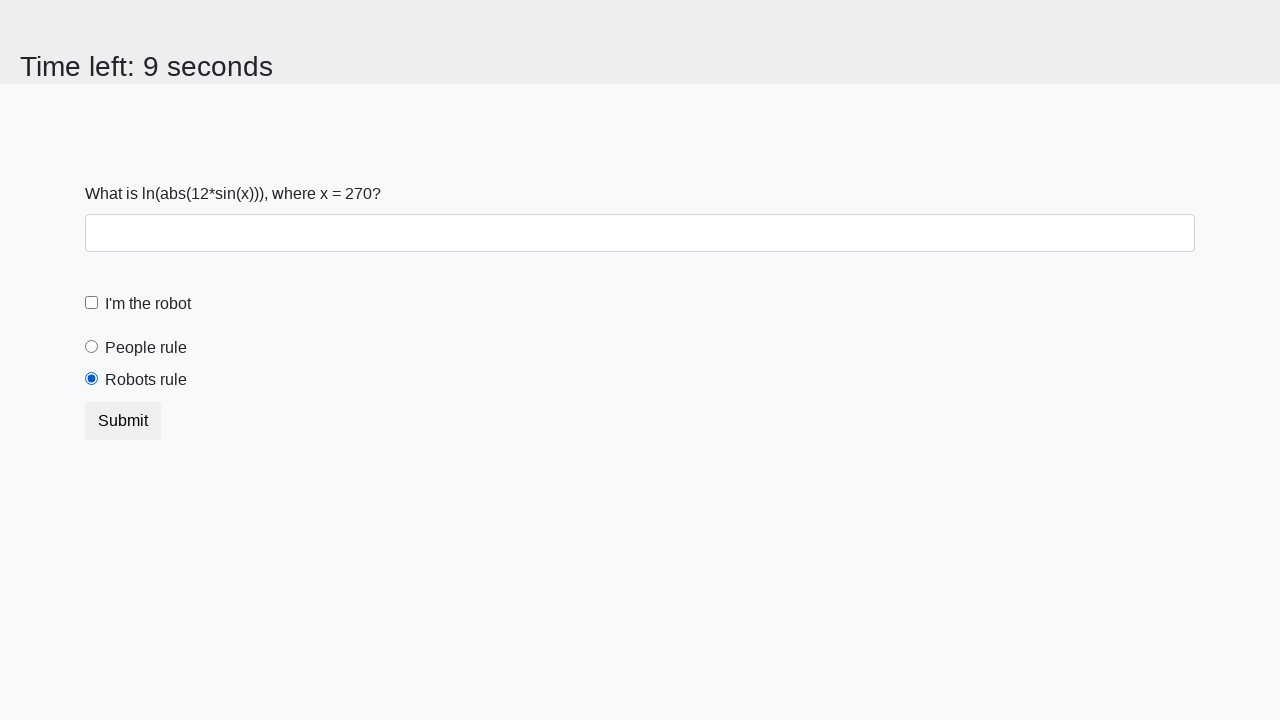

Clicked robot checkbox at (92, 303) on #robotCheckbox
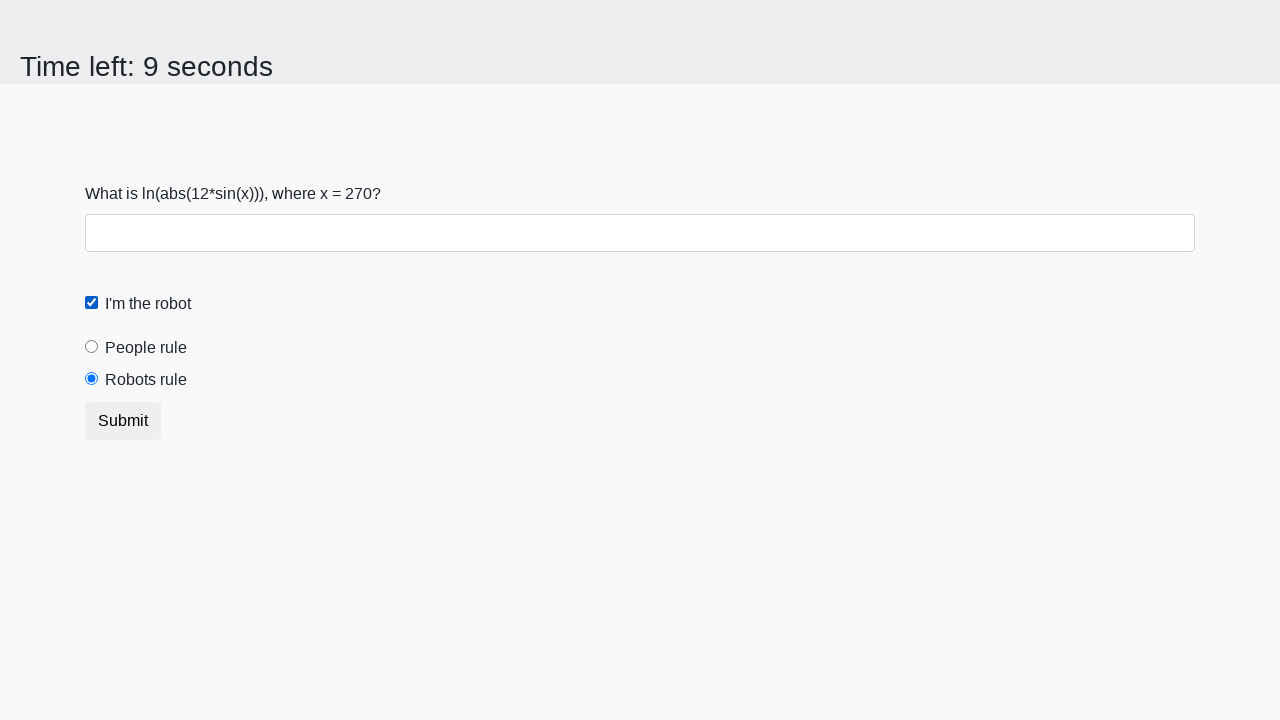

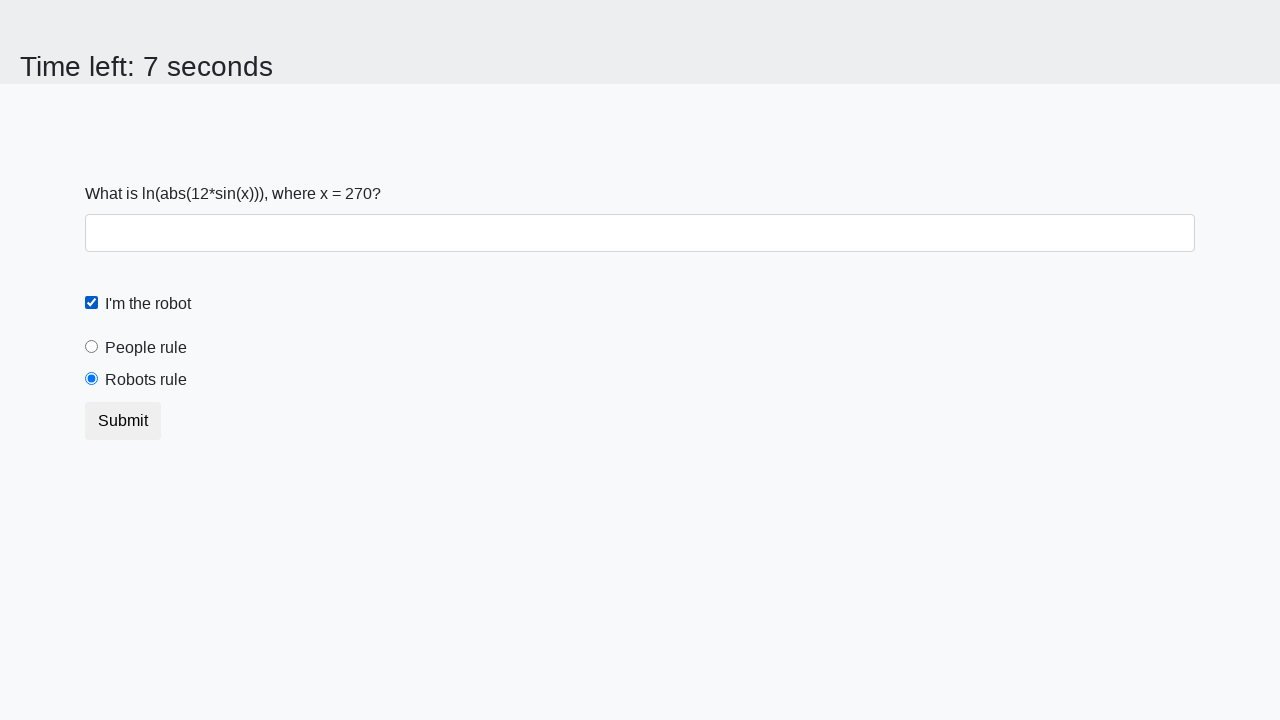